Navigates to OrangeHRM page and retrieves the source URL of the logo image

Starting URL: http://alchemy.hguy.co/orangehrm

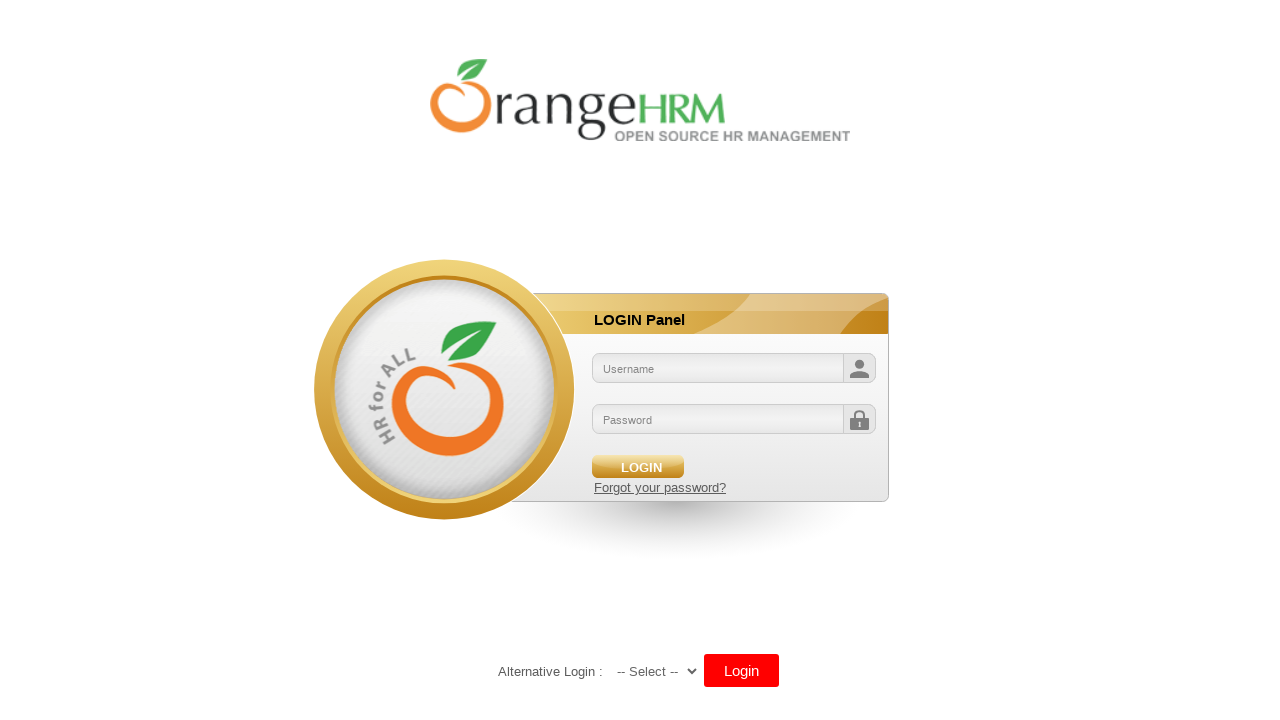

Navigated to OrangeHRM page
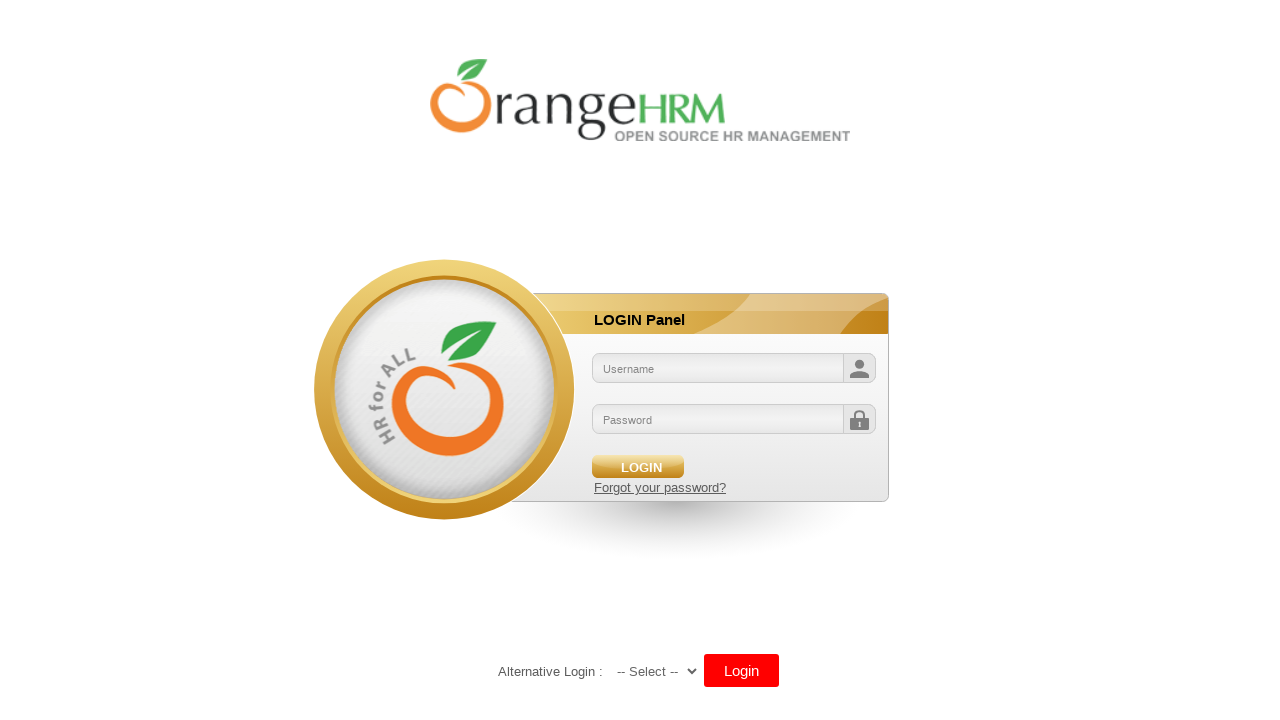

Retrieved logo image source URL
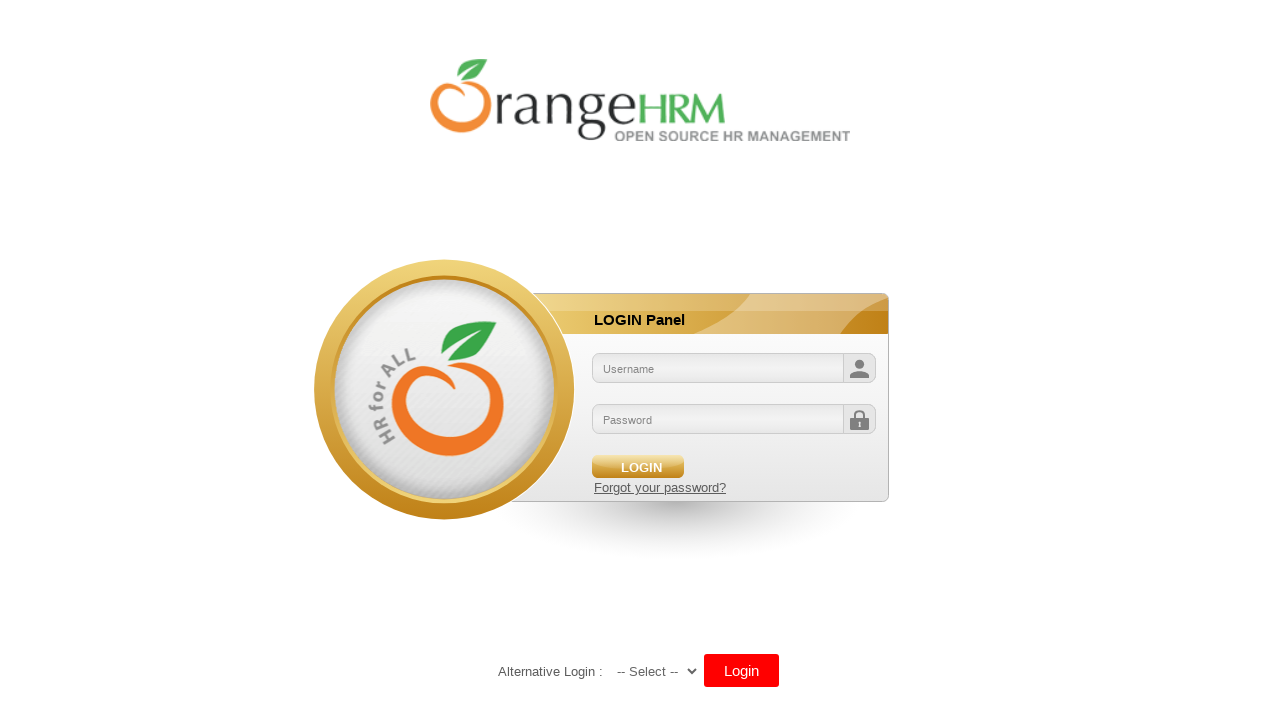

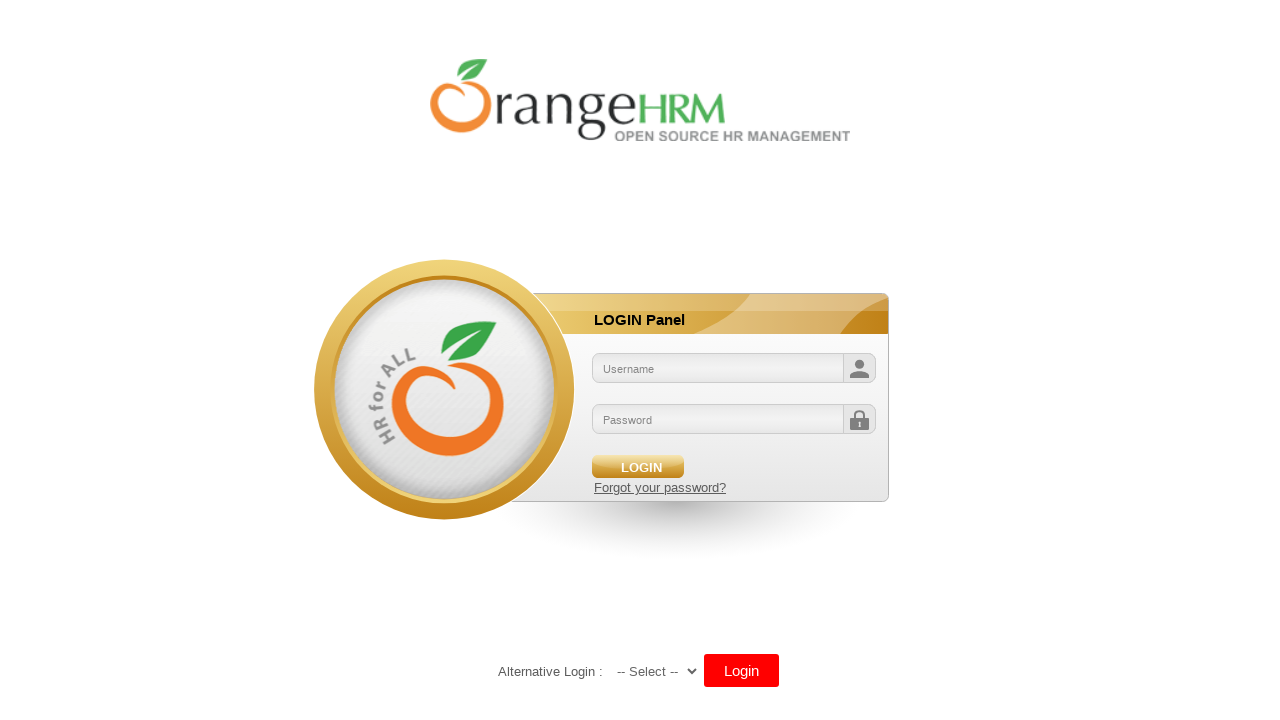